Tests window switching functionality by clicking a link that opens in a new window, verifying content in the new window, then switching back to verify content in the original window

Starting URL: https://the-internet.herokuapp.com/iframe

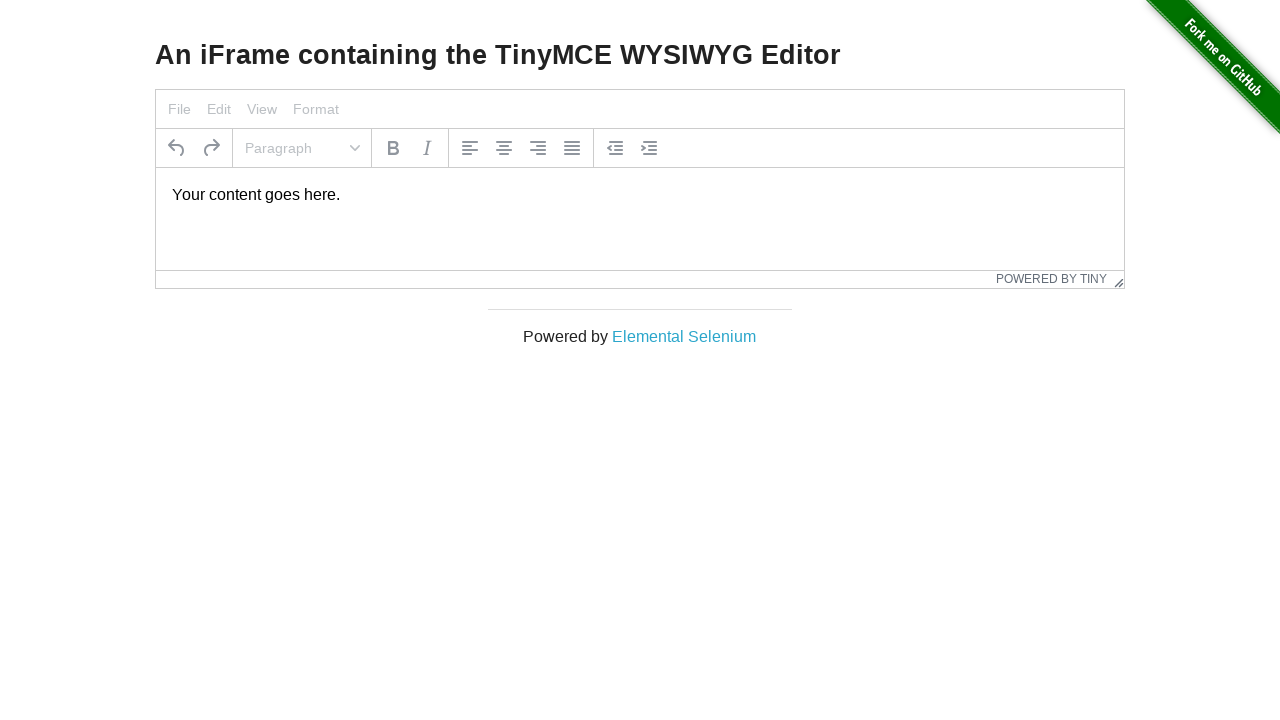

Clicked 'Elemental Selenium' link to open new window at (684, 336) on text='Elemental Selenium'
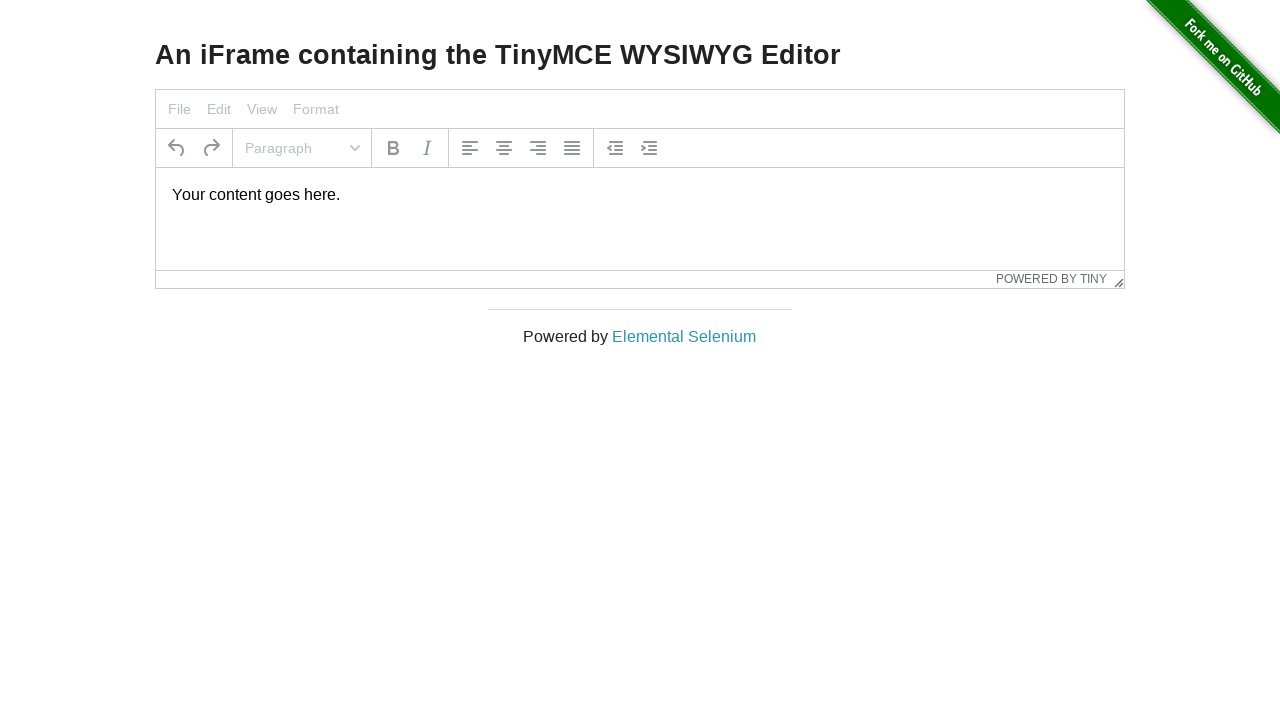

Captured new popup window/tab
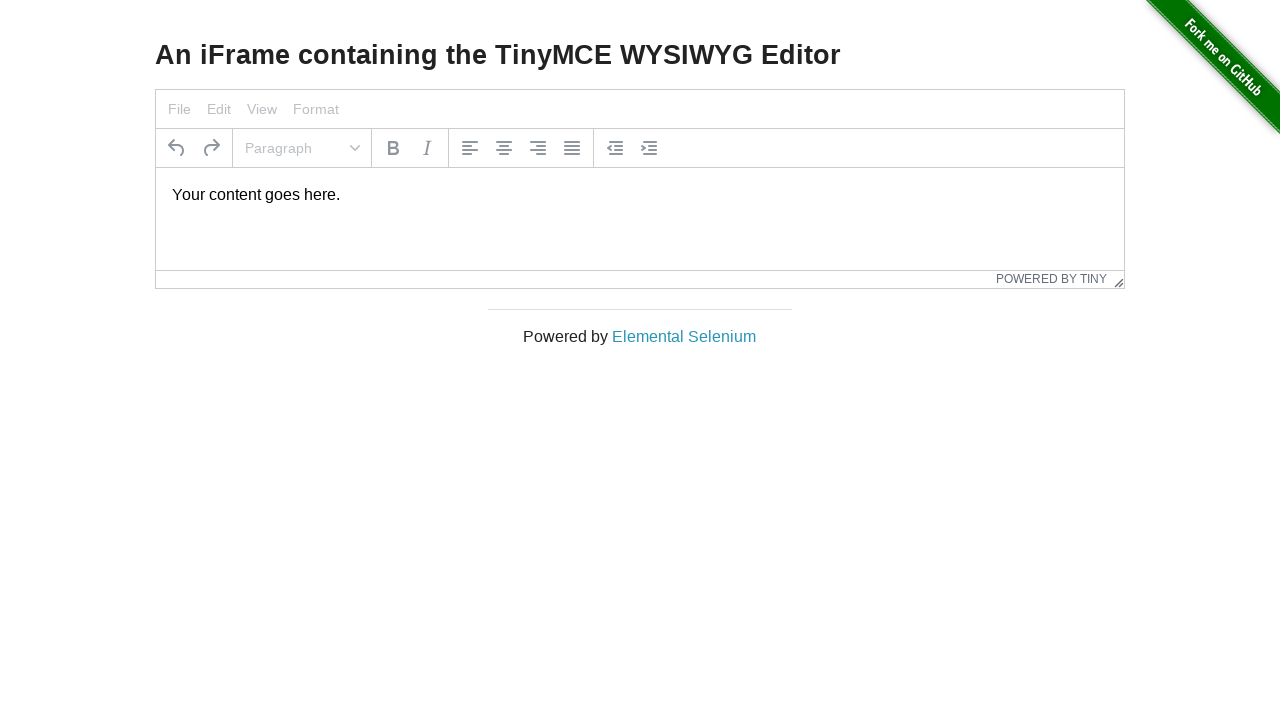

Verified 'Elemental Selenium' text appears in new window
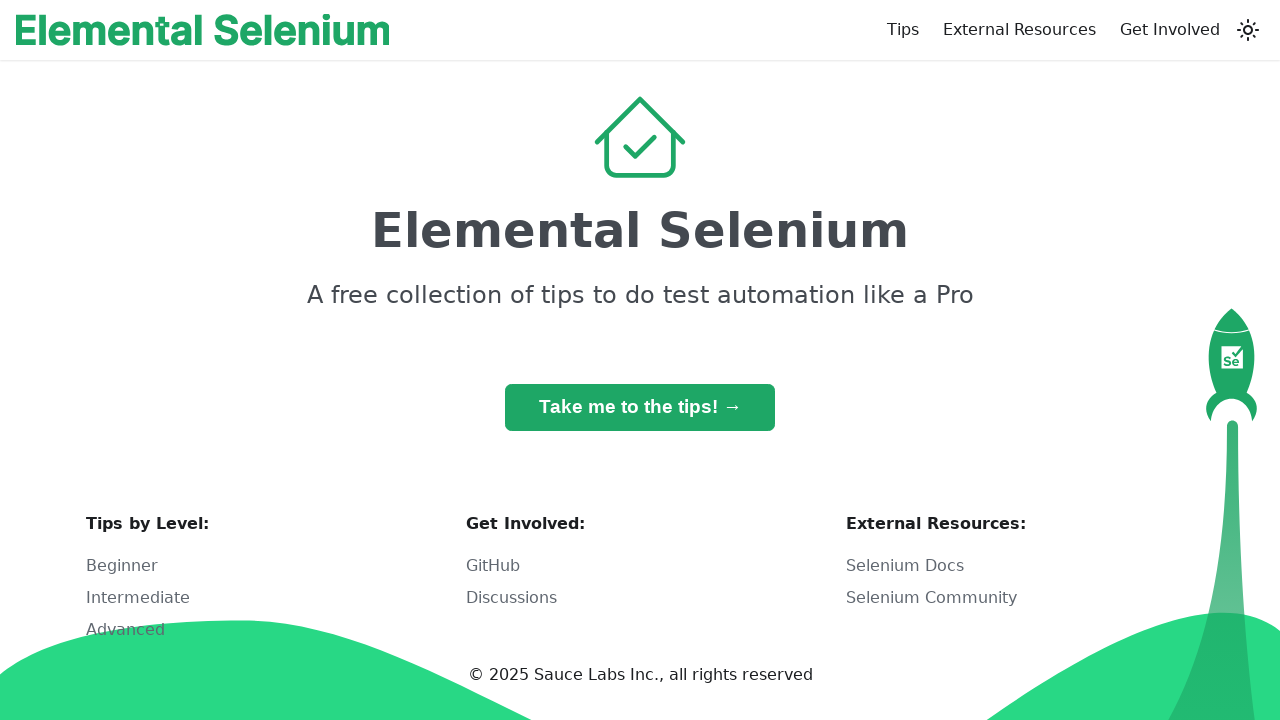

Verified 'An iFrame containing the TinyMCE WYSIWYG Editor' text in original window
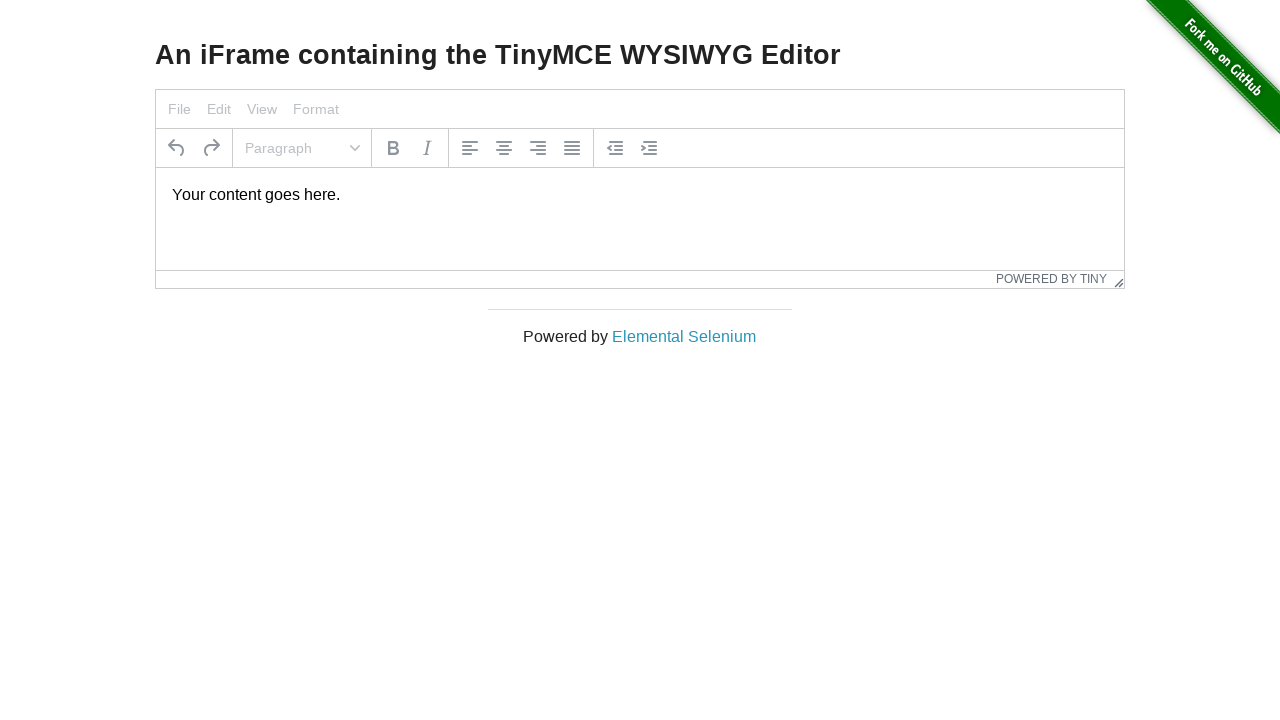

Closed the new popup window
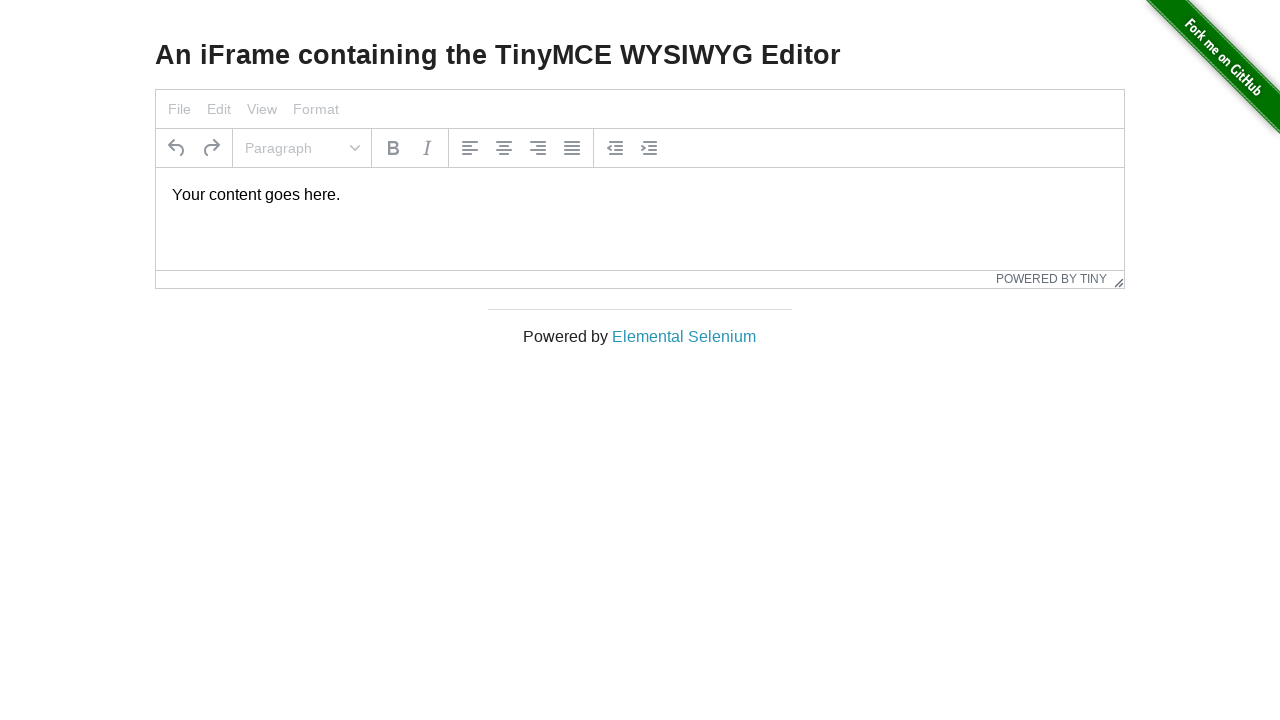

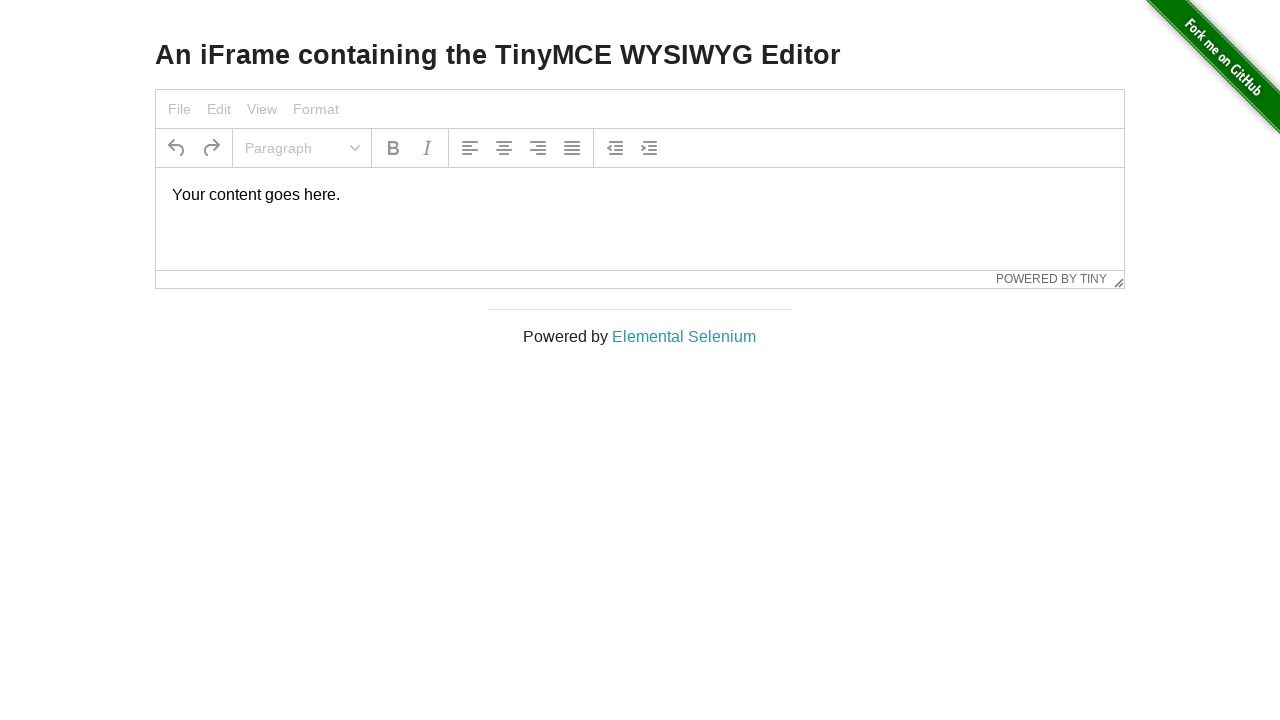